Navigates to a demo automation testing website and enters an email address in the form before clicking to proceed

Starting URL: https://demo.automationtesting.in/Index.html

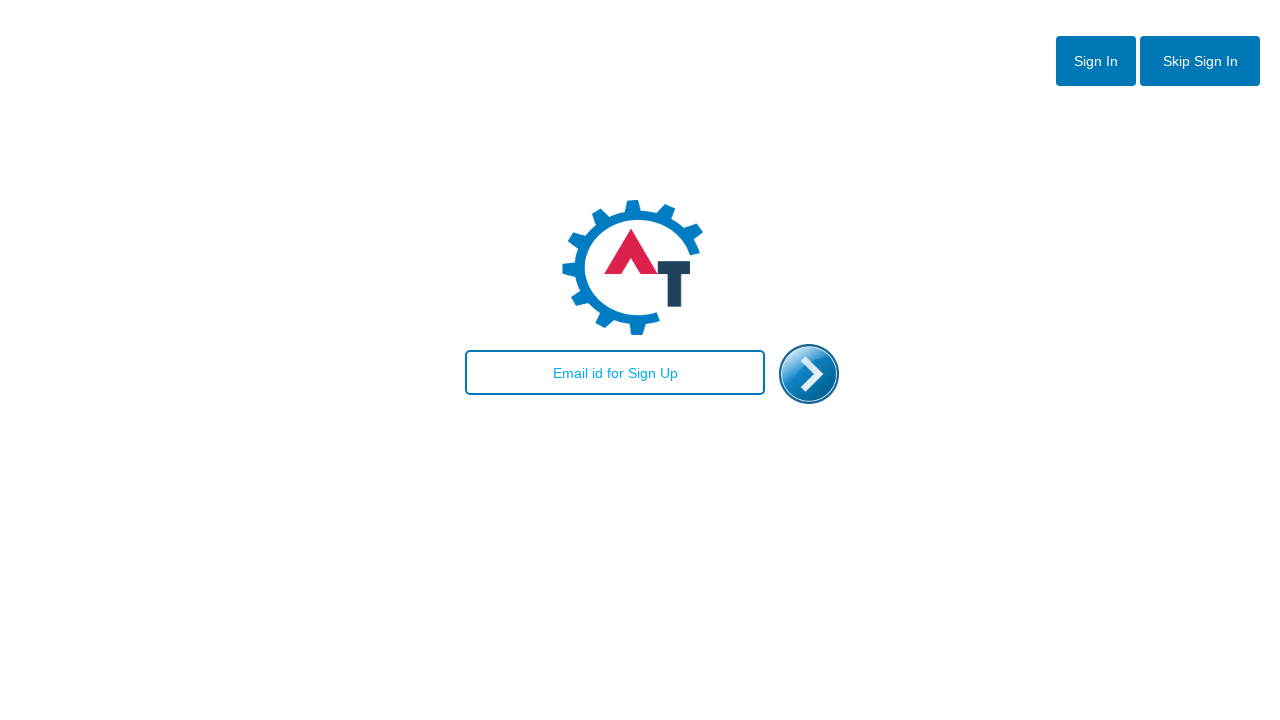

Navigated to demo automation testing website
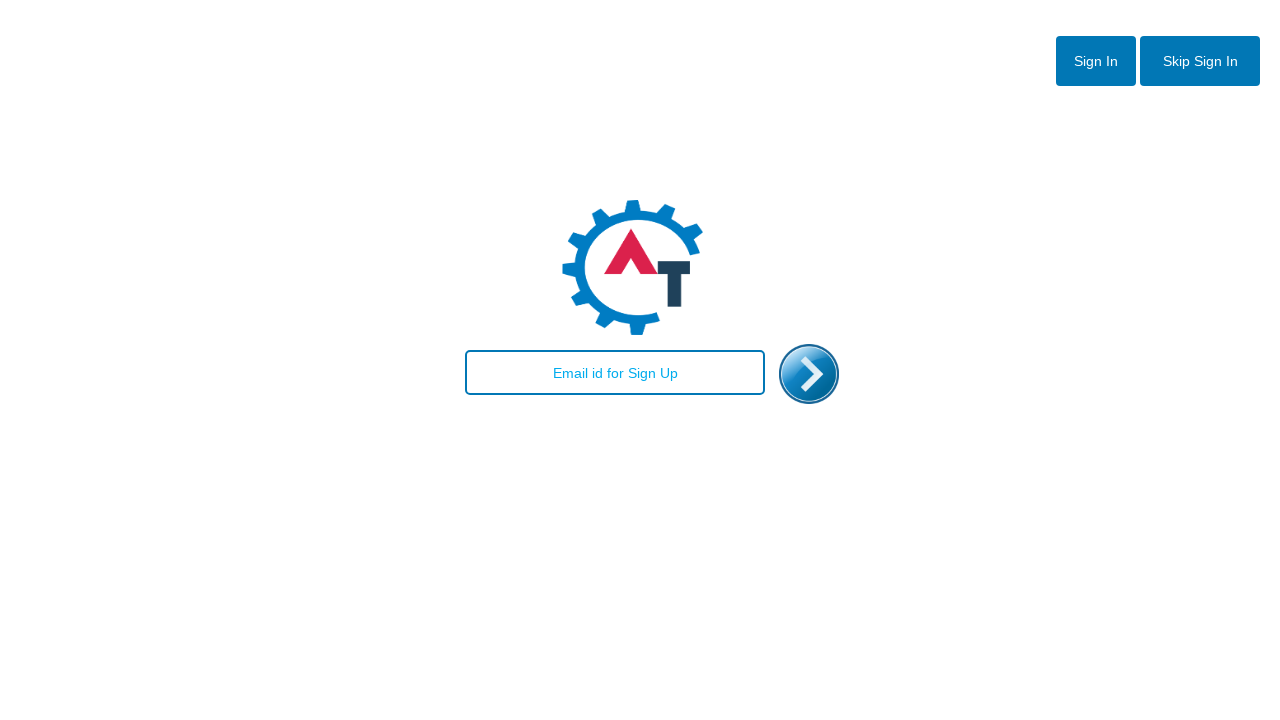

Entered email address 'testuser@example.com' in email field on #email
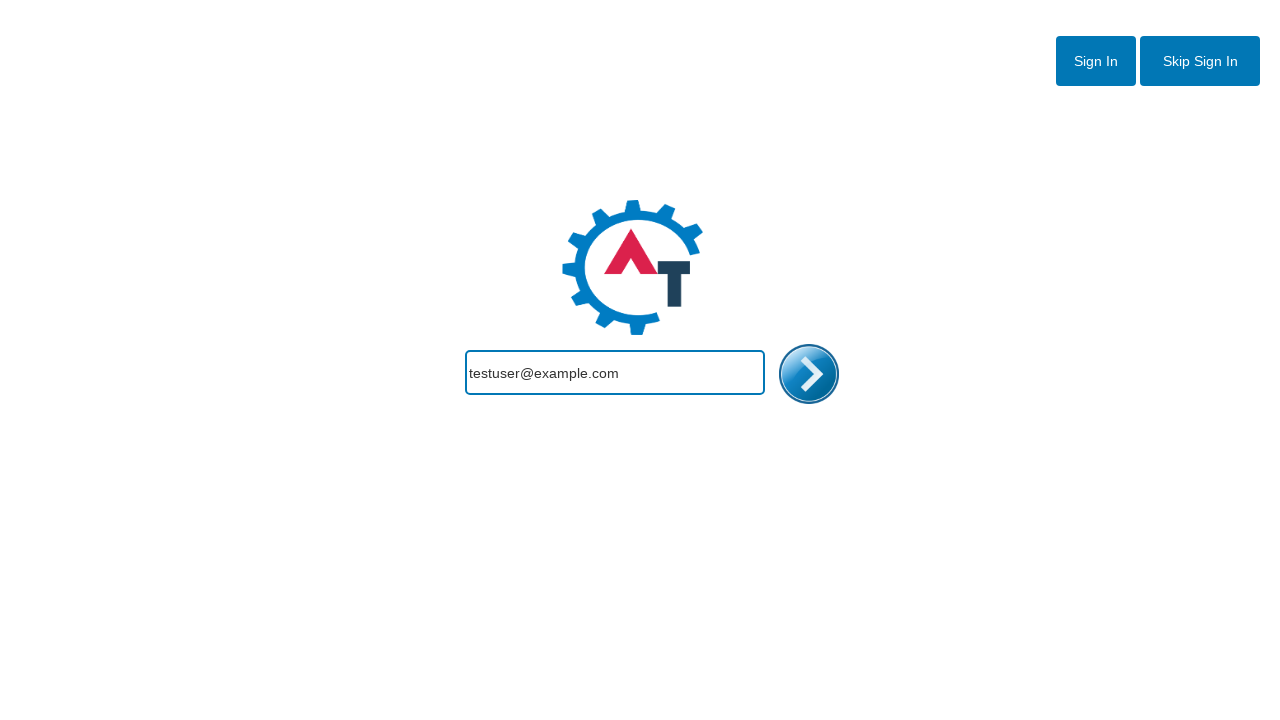

Clicked proceed button to move forward at (809, 374) on #enterimg
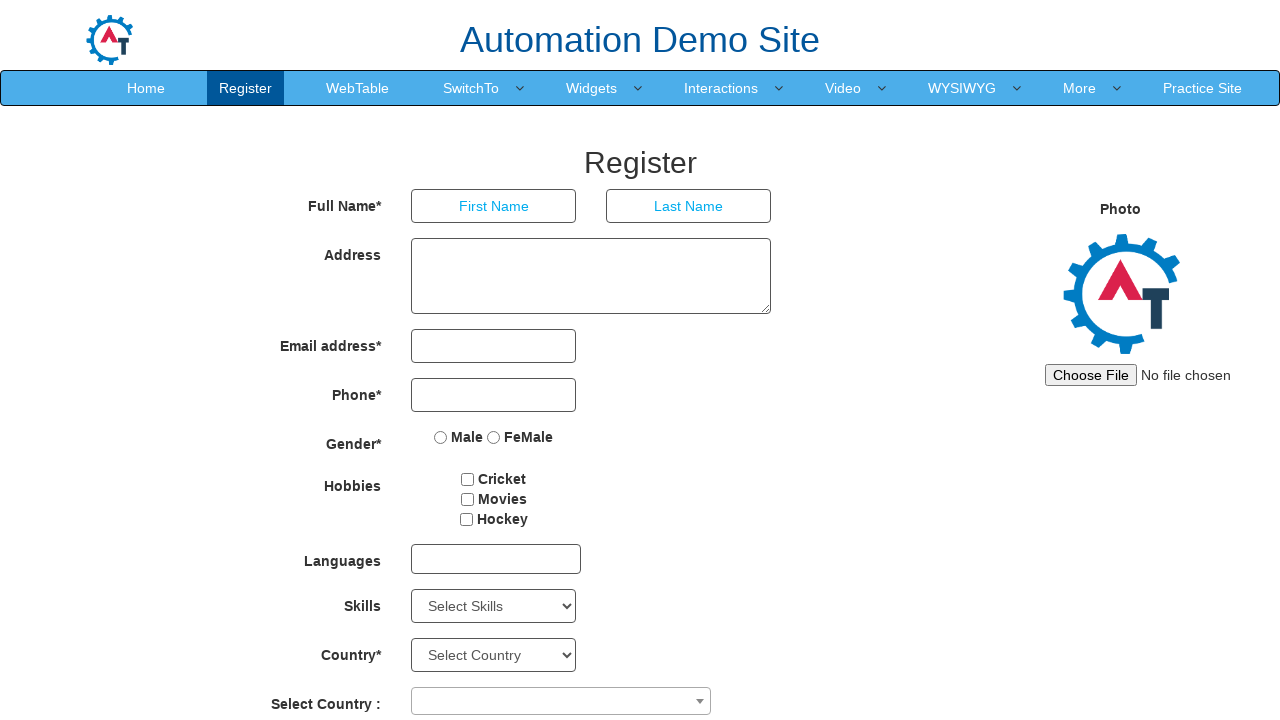

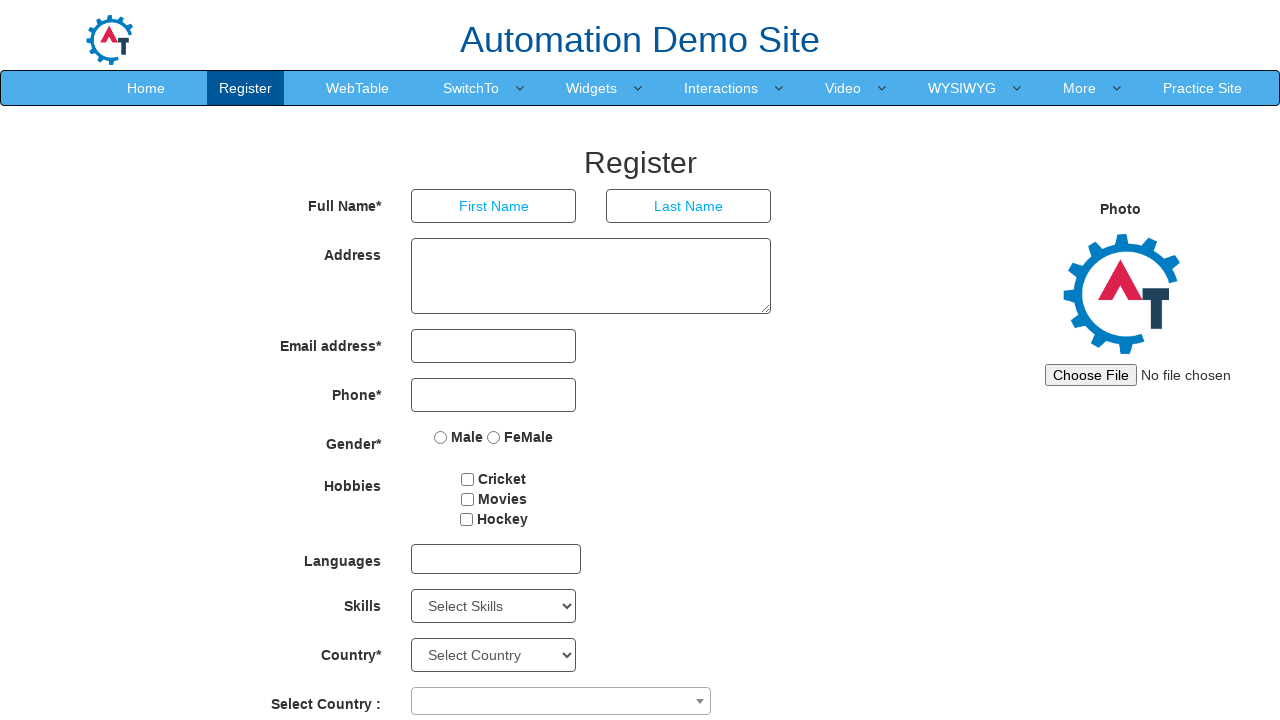